Tests a student registration form by filling out all fields including personal information, date of birth picker, subjects, hobbies, file upload, address, and state/city dropdowns, then verifies the submitted data appears in a confirmation table.

Starting URL: https://demoqa.com/automation-practice-form

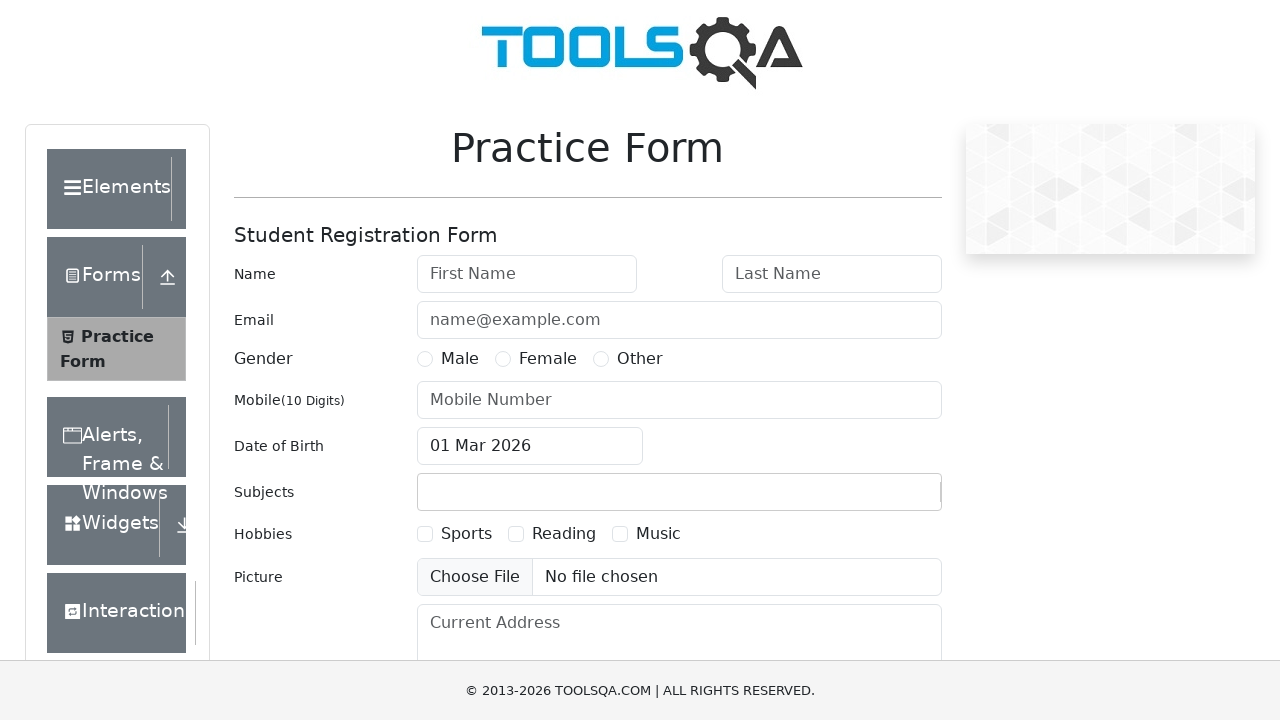

Removed footer element
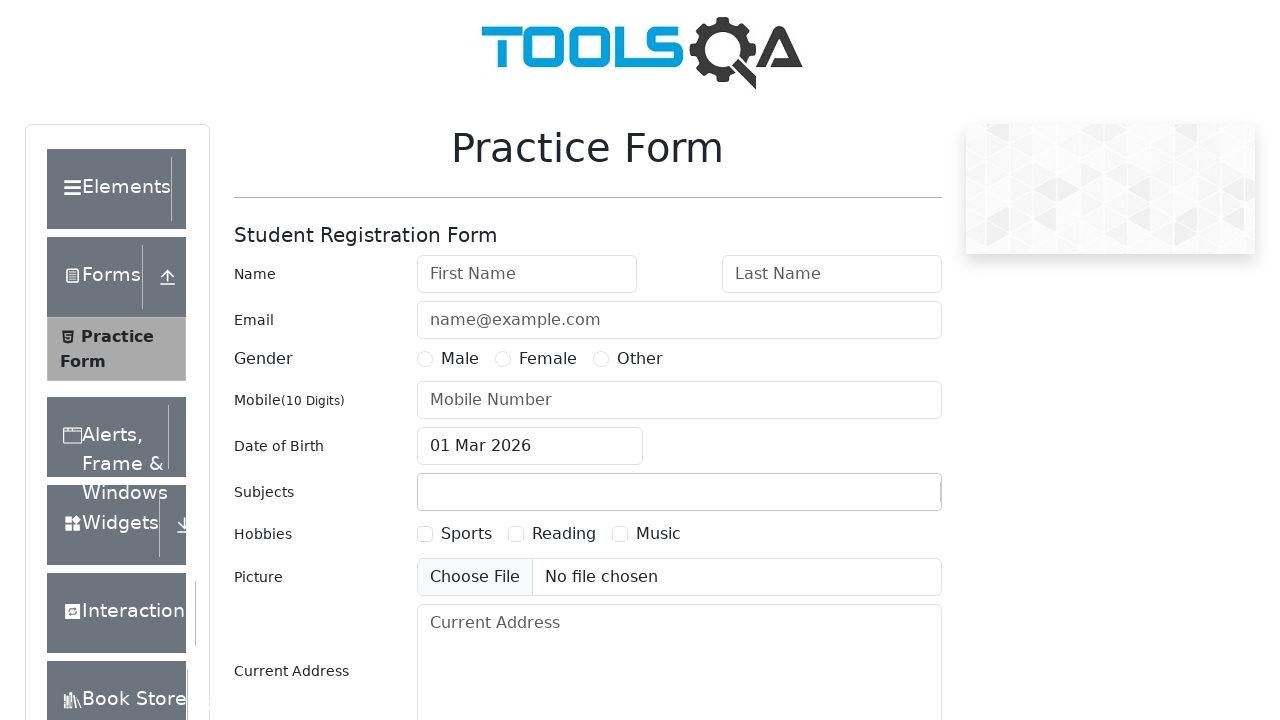

Removed fixed banner element
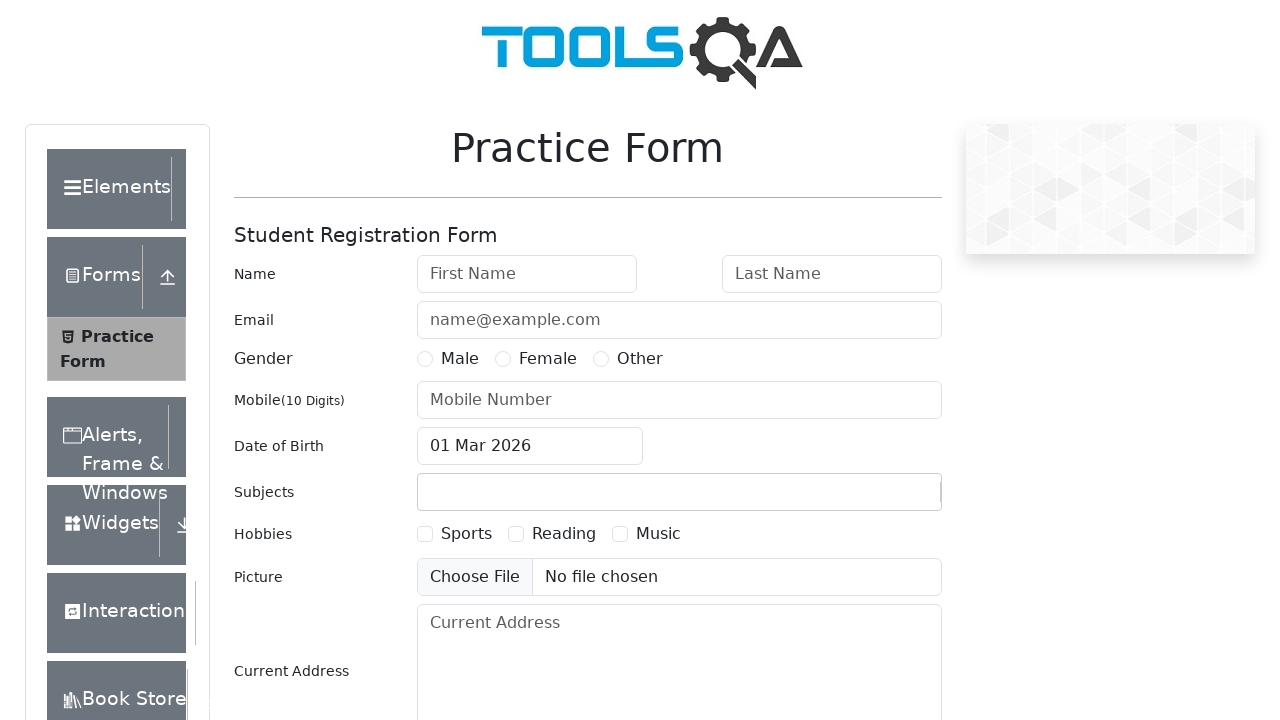

Filled first name field with 'Yulia' on #firstName
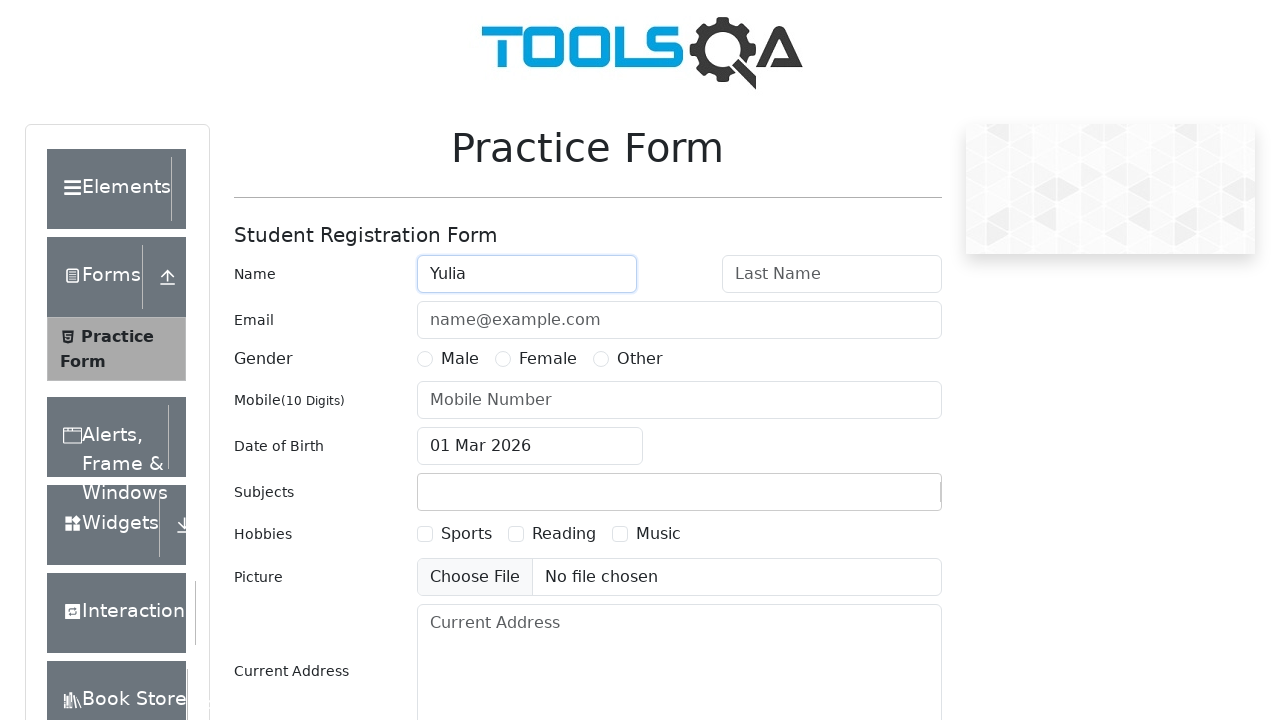

Filled last name field with 'Dmitrieva' on #lastName
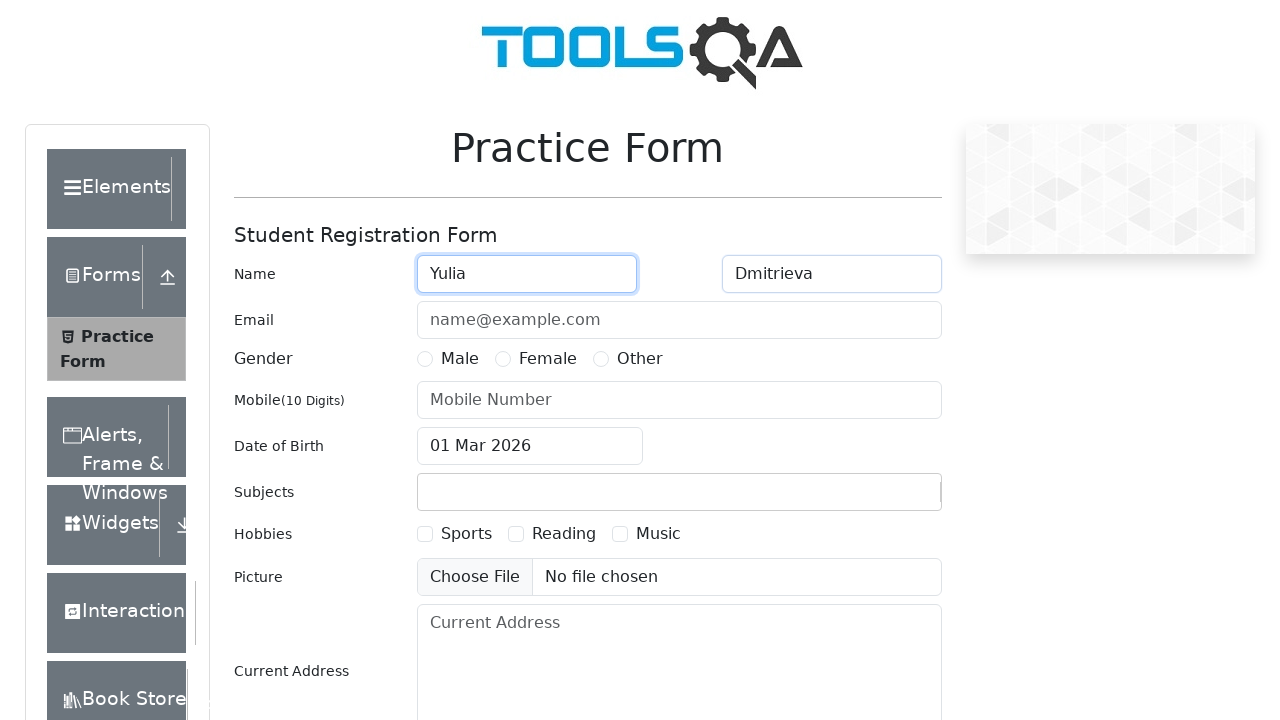

Filled email field with 'yulia.dmitrieva@yahoo.com' on #userEmail
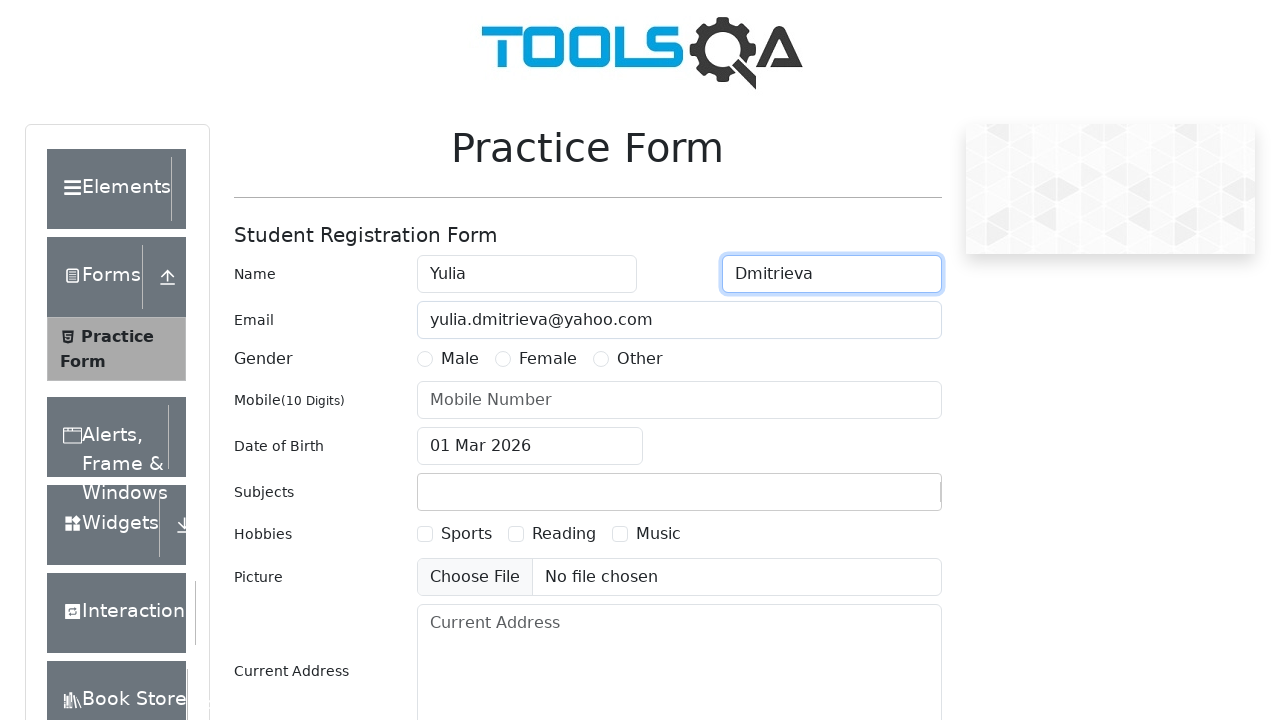

Selected Female gender option at (548, 359) on label[for='gender-radio-2']
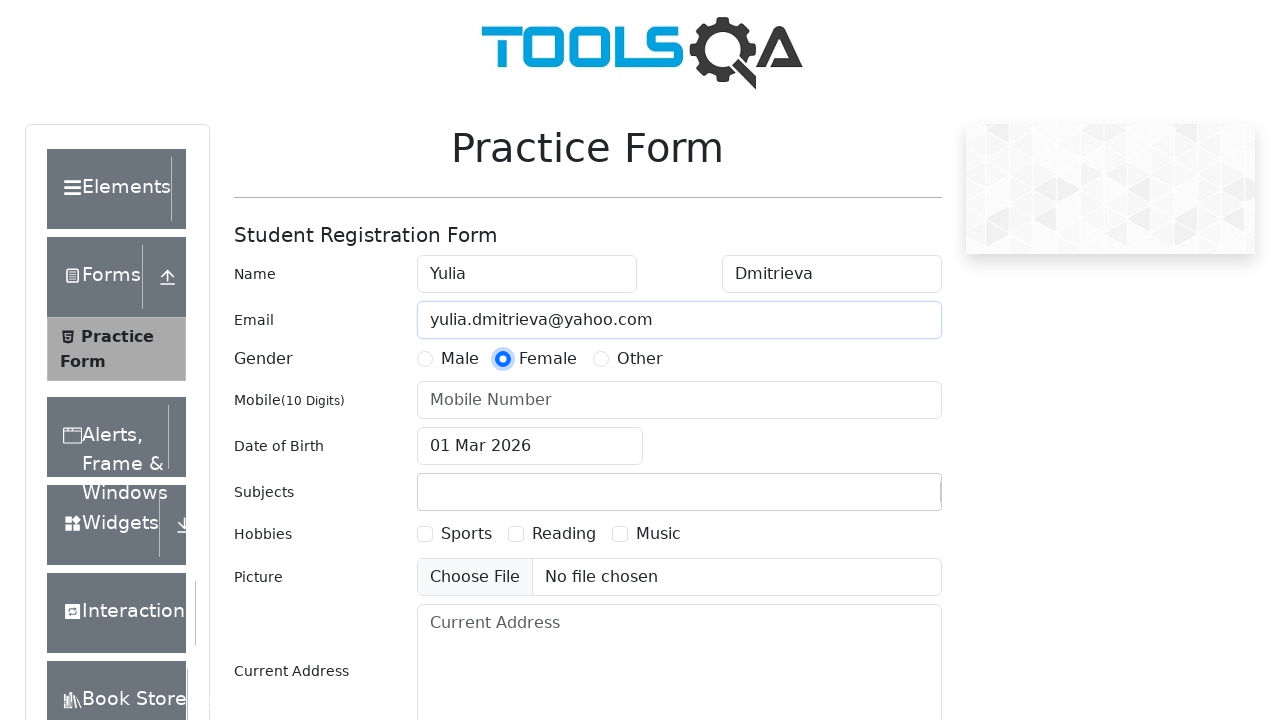

Filled phone number field with '1234567890' on #userNumber
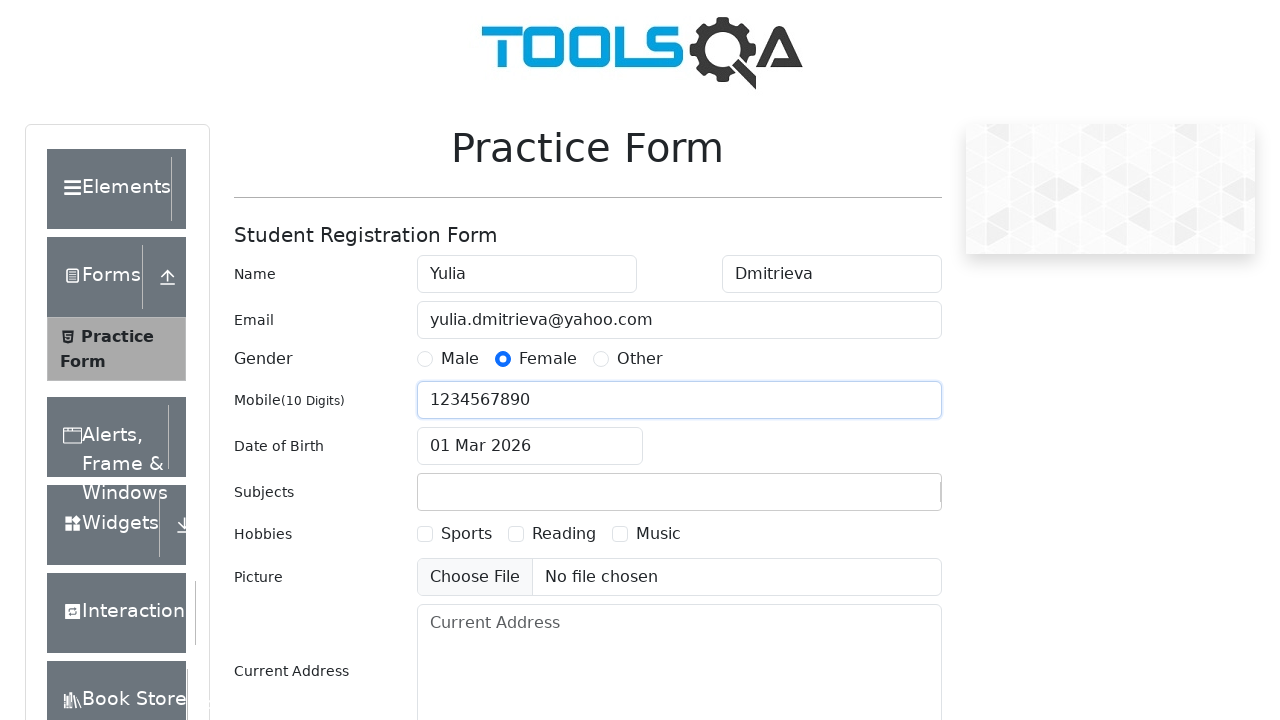

Clicked date of birth input to open date picker at (530, 446) on #dateOfBirthInput
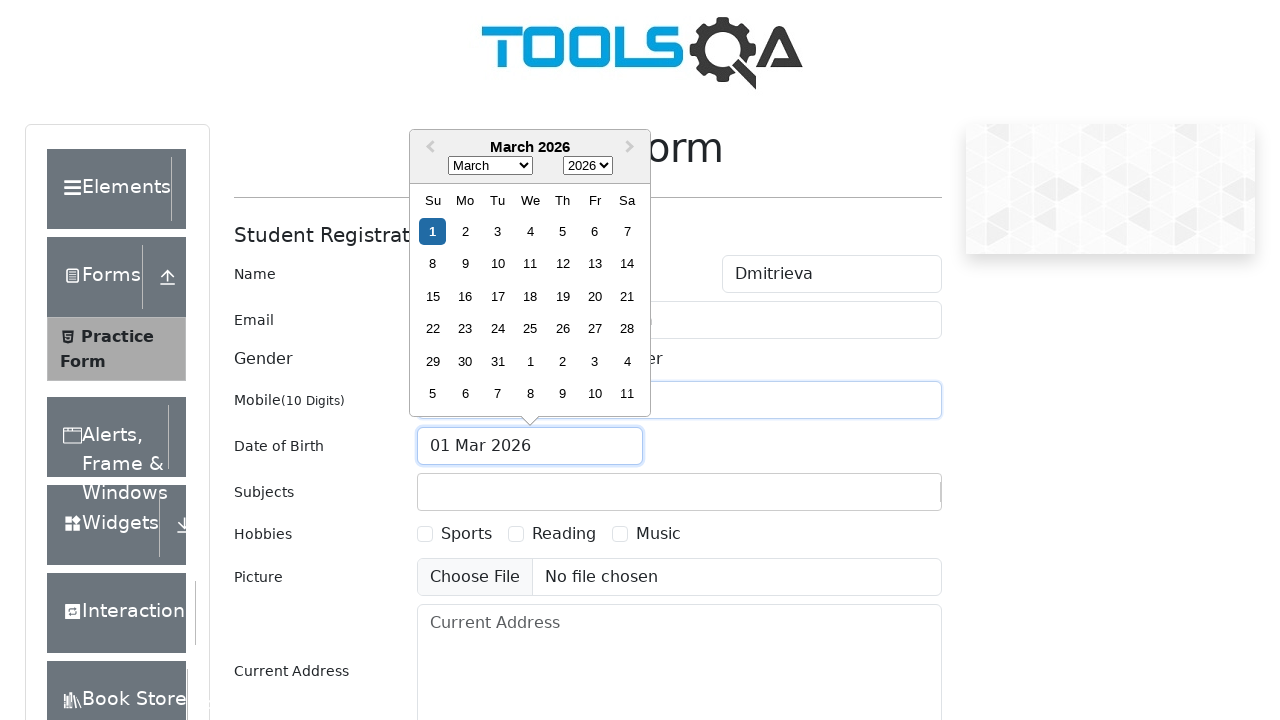

Selected October in date picker month dropdown on .react-datepicker__month-select
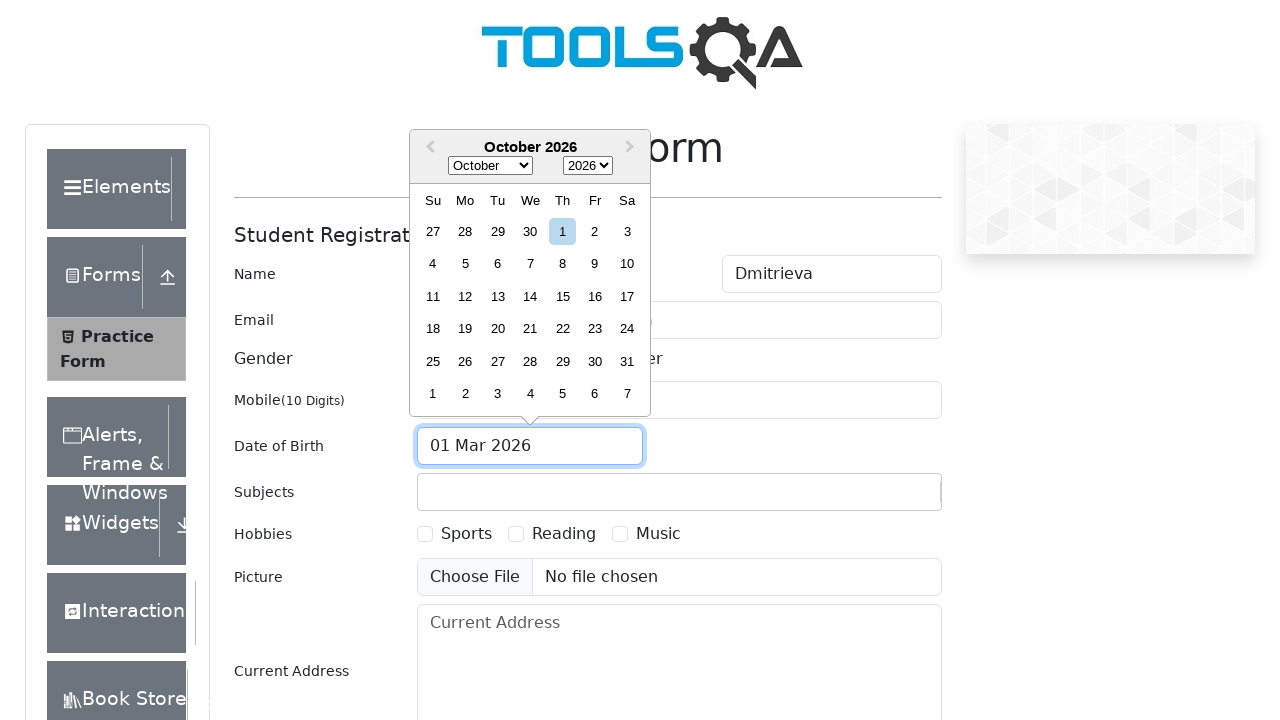

Selected 1994 in date picker year dropdown on .react-datepicker__year-select
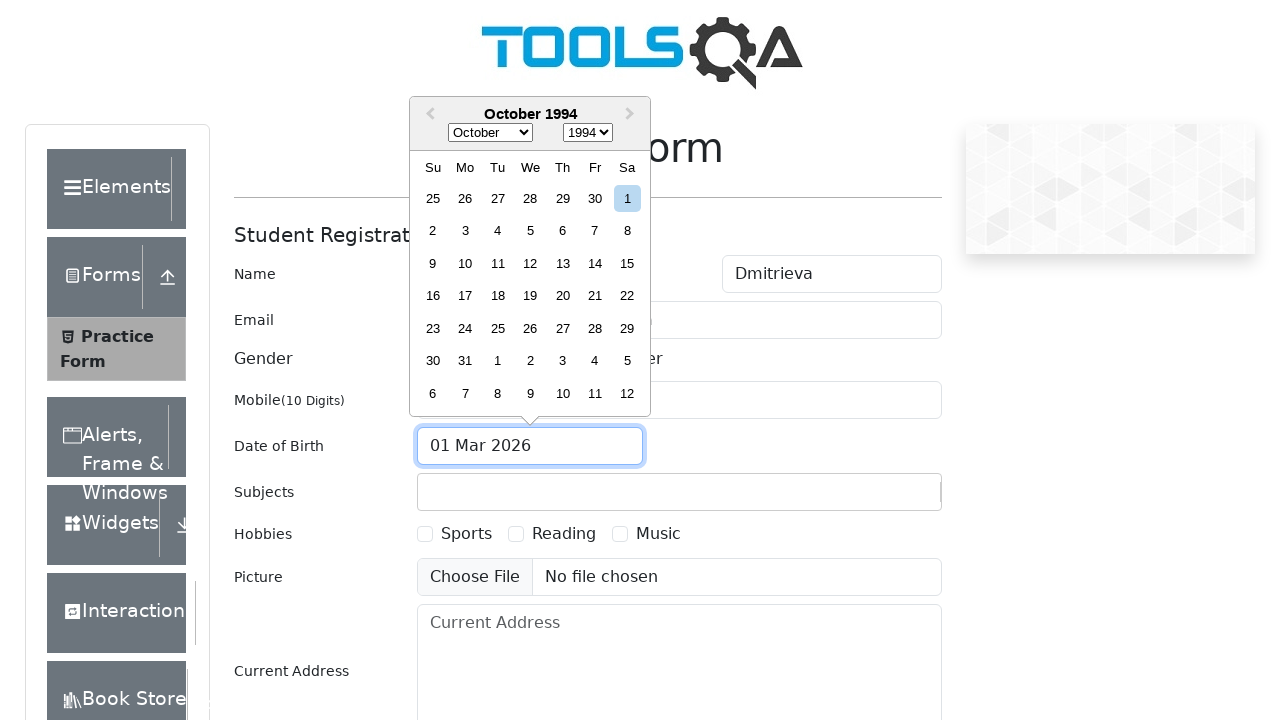

Selected day 24 in date picker at (465, 328) on .react-datepicker__day--024:not(.react-datepicker__day--outside-month)
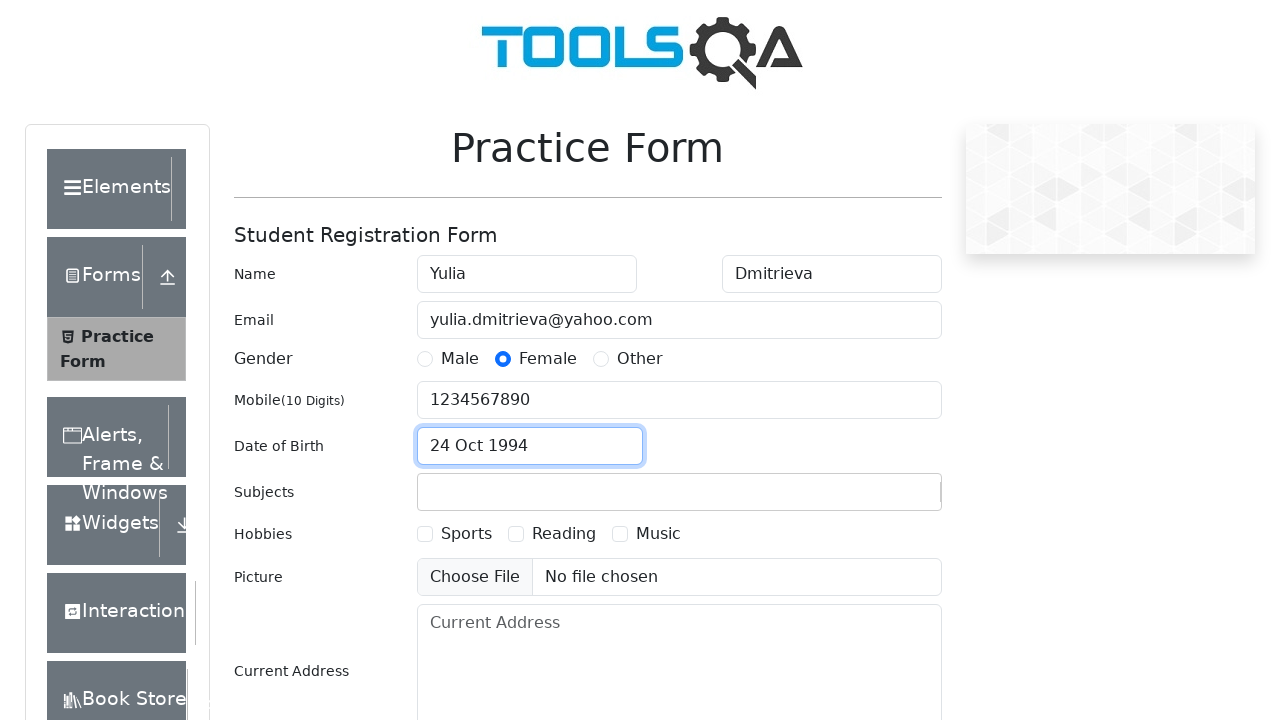

Filled subjects input field with 'Maths' on #subjectsInput
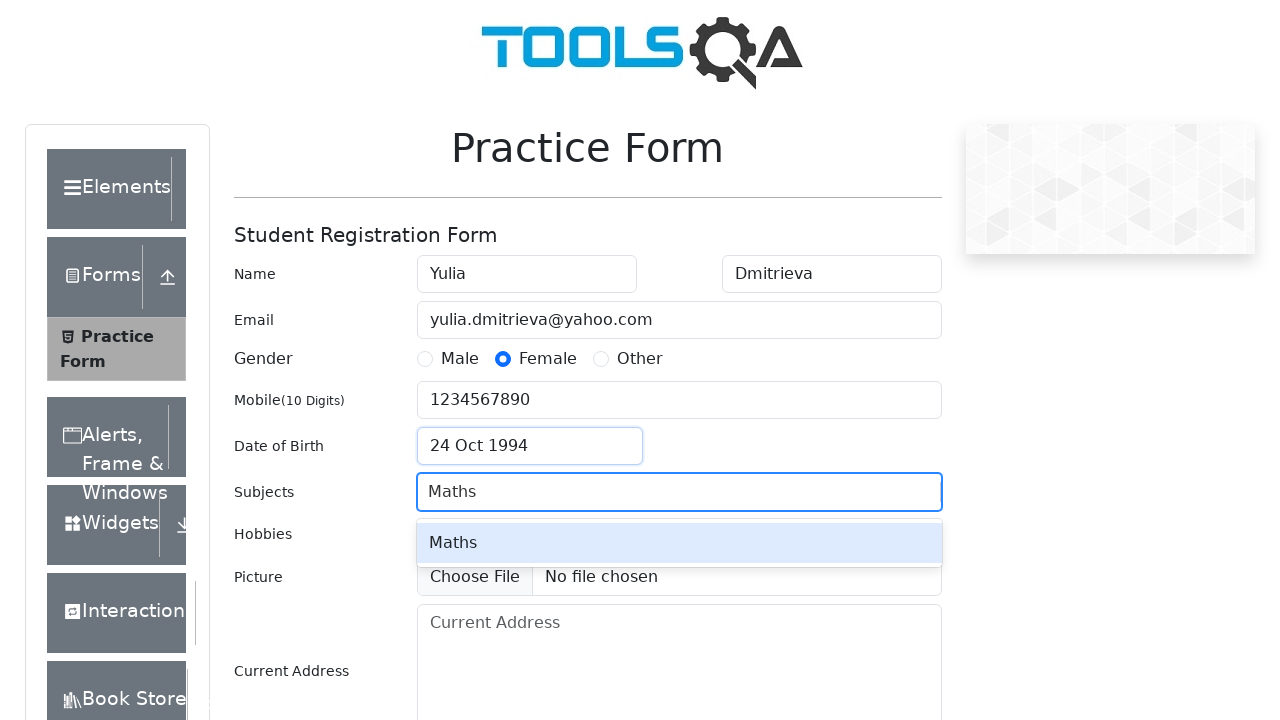

Pressed ArrowDown to navigate autocomplete suggestions
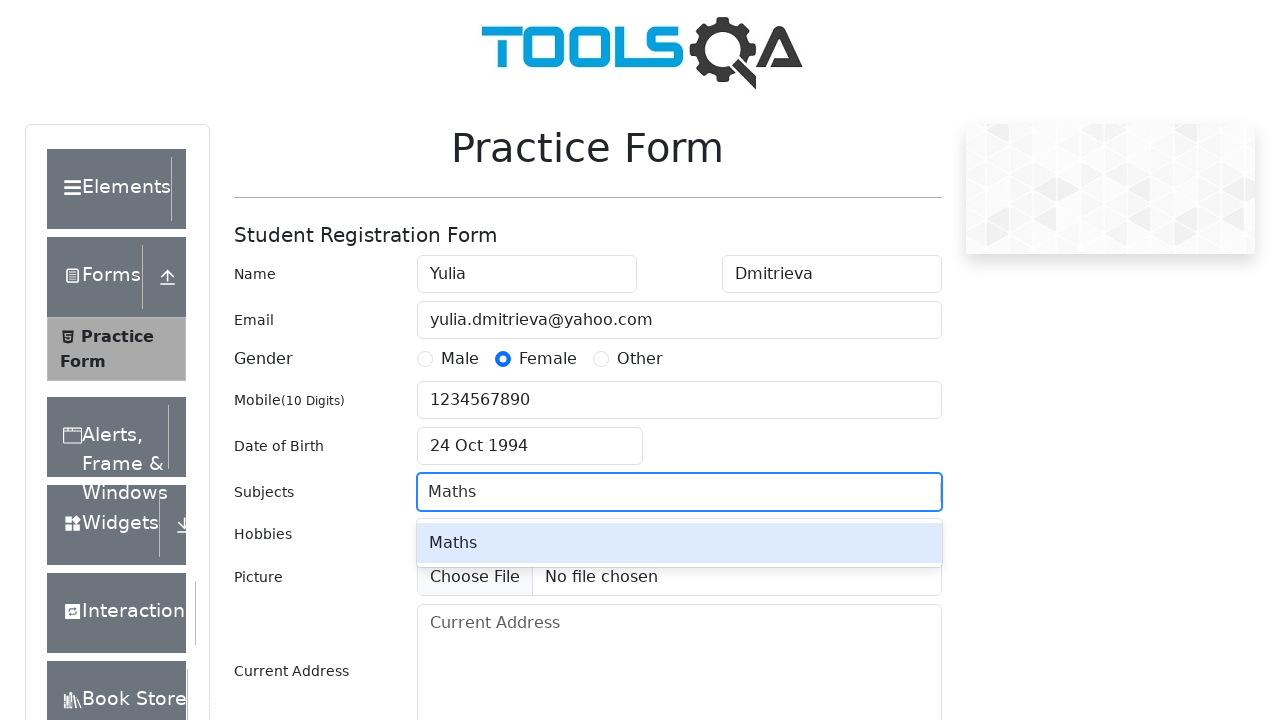

Pressed Enter to select Maths subject
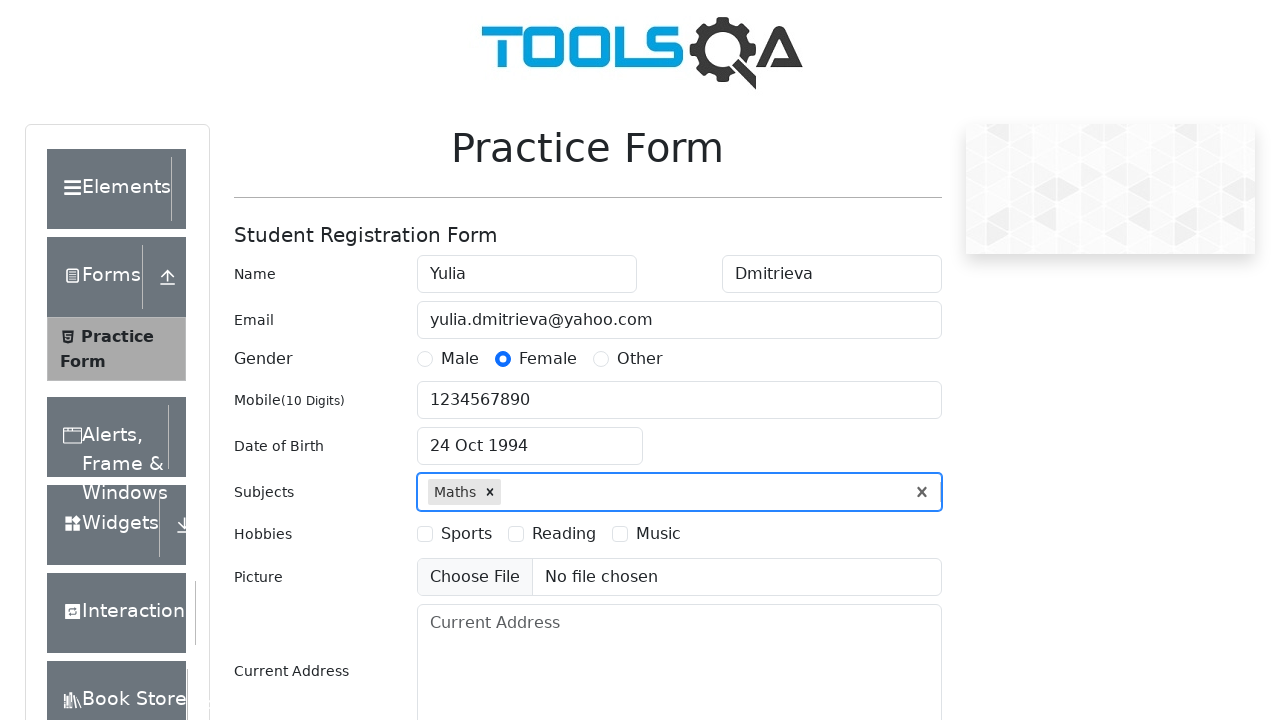

Selected Reading hobby checkbox at (564, 534) on label[for='hobbies-checkbox-2']
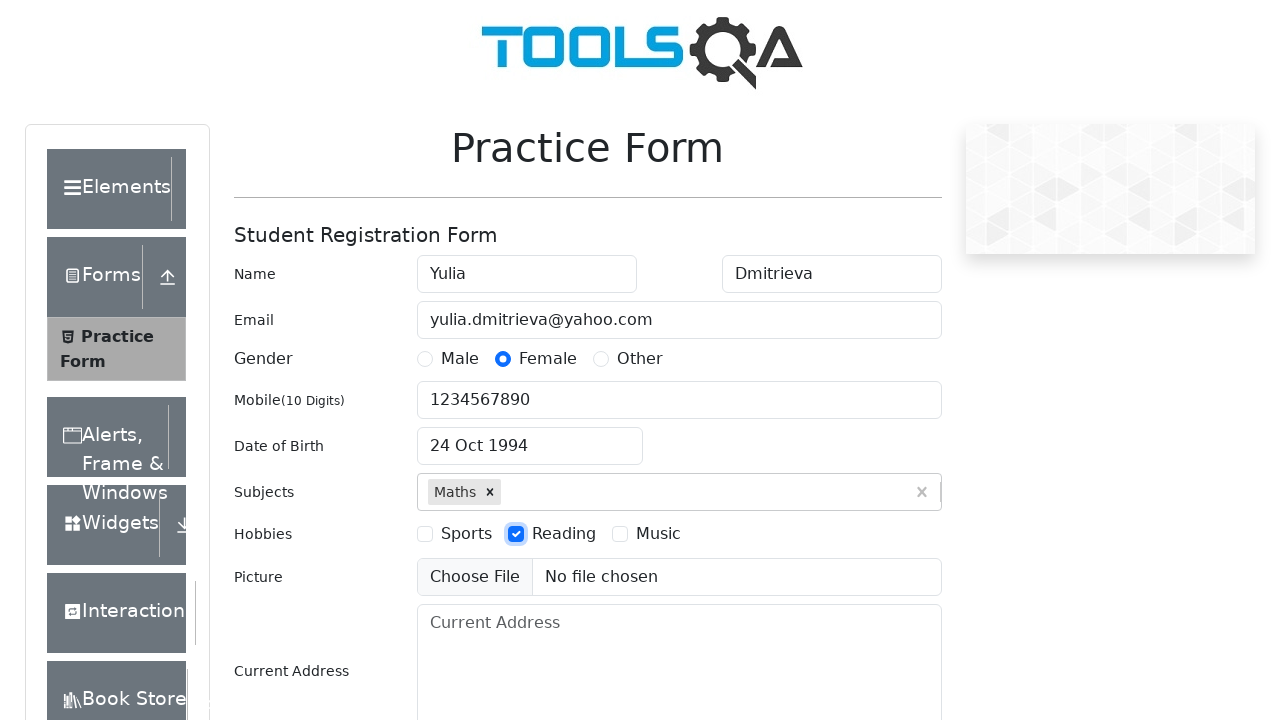

Clicked current address field at (679, 654) on #currentAddress
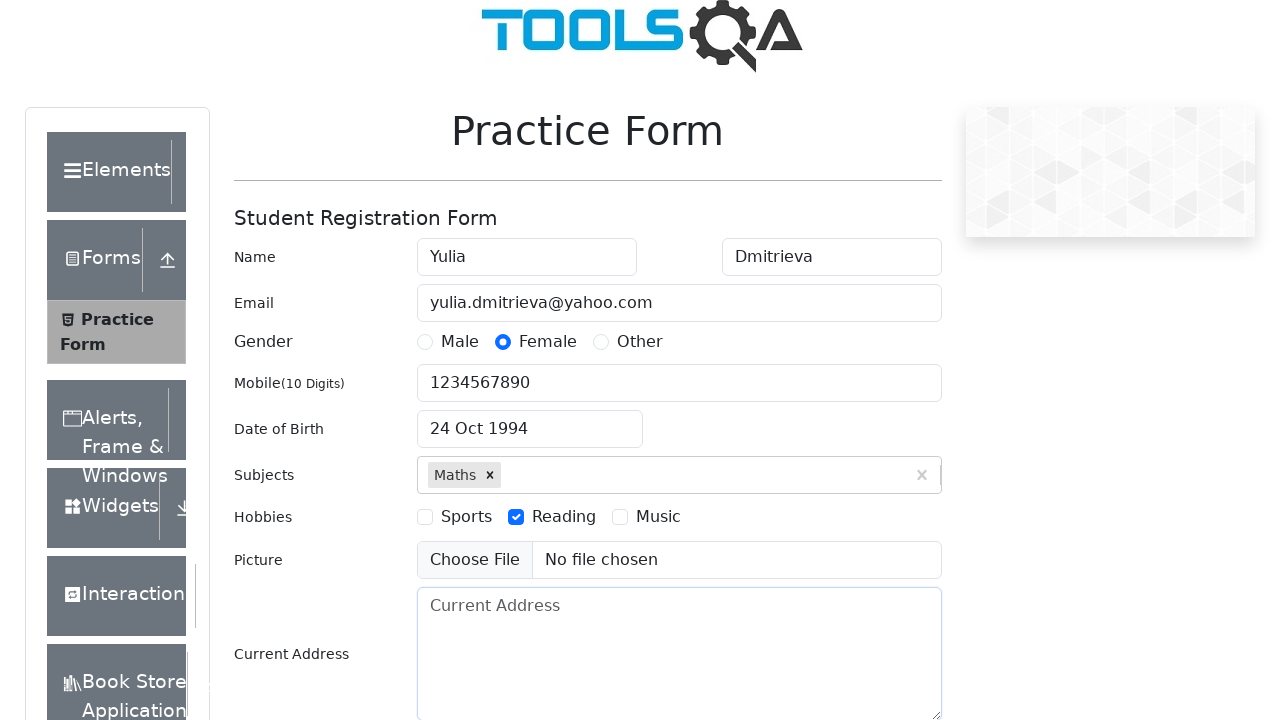

Filled current address with 'Test address' on #currentAddress
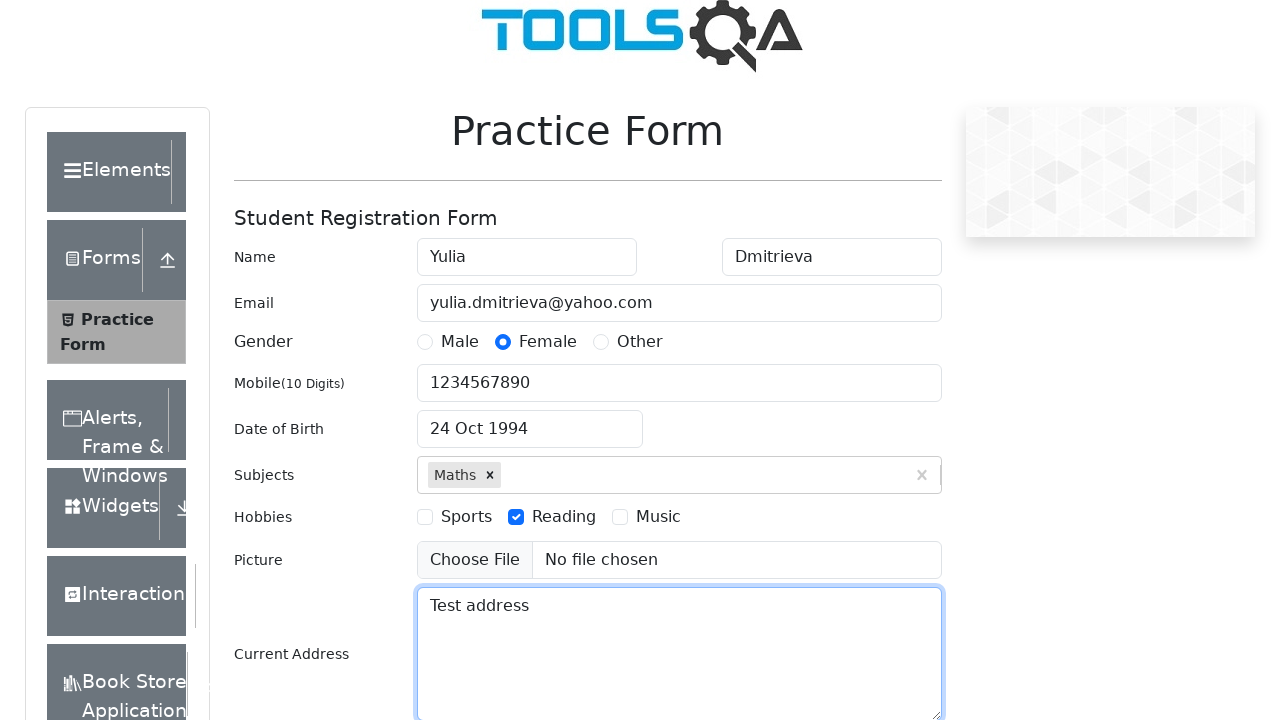

Clicked state/city dropdown wrapper at (588, 437) on #stateCity-wrapper
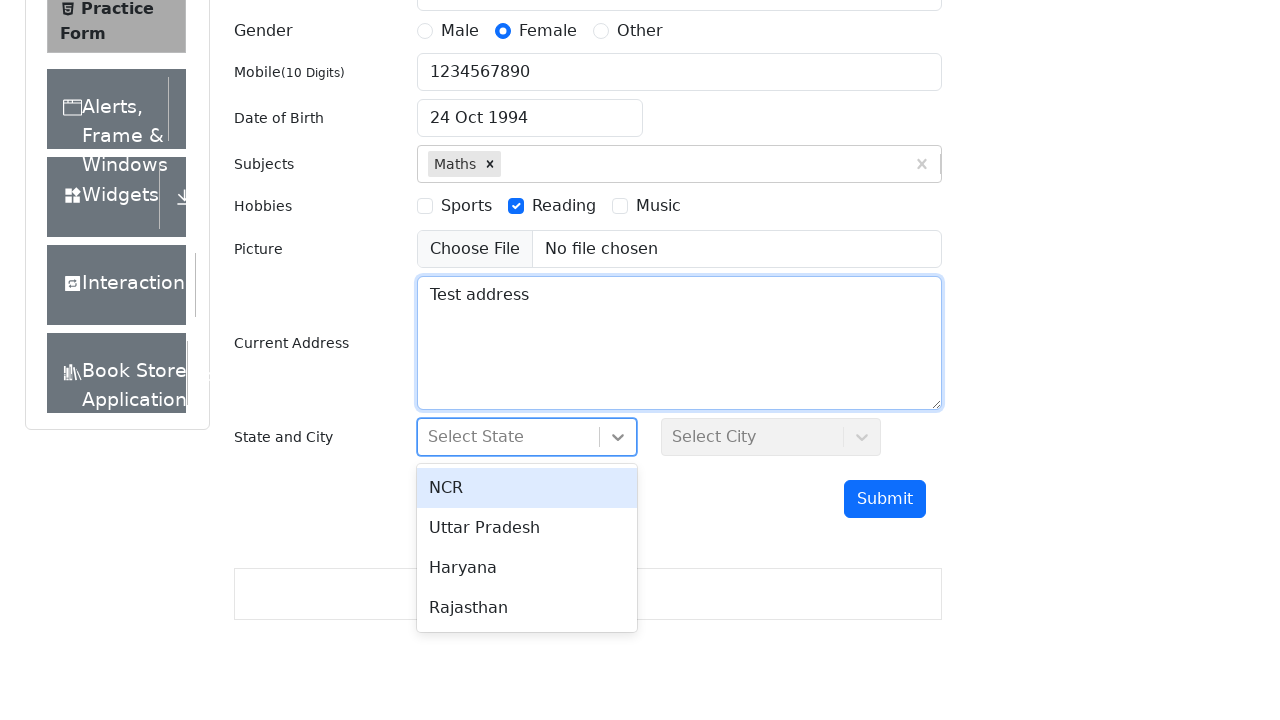

Filled state selection input with 'Rajasthan' on #react-select-3-input
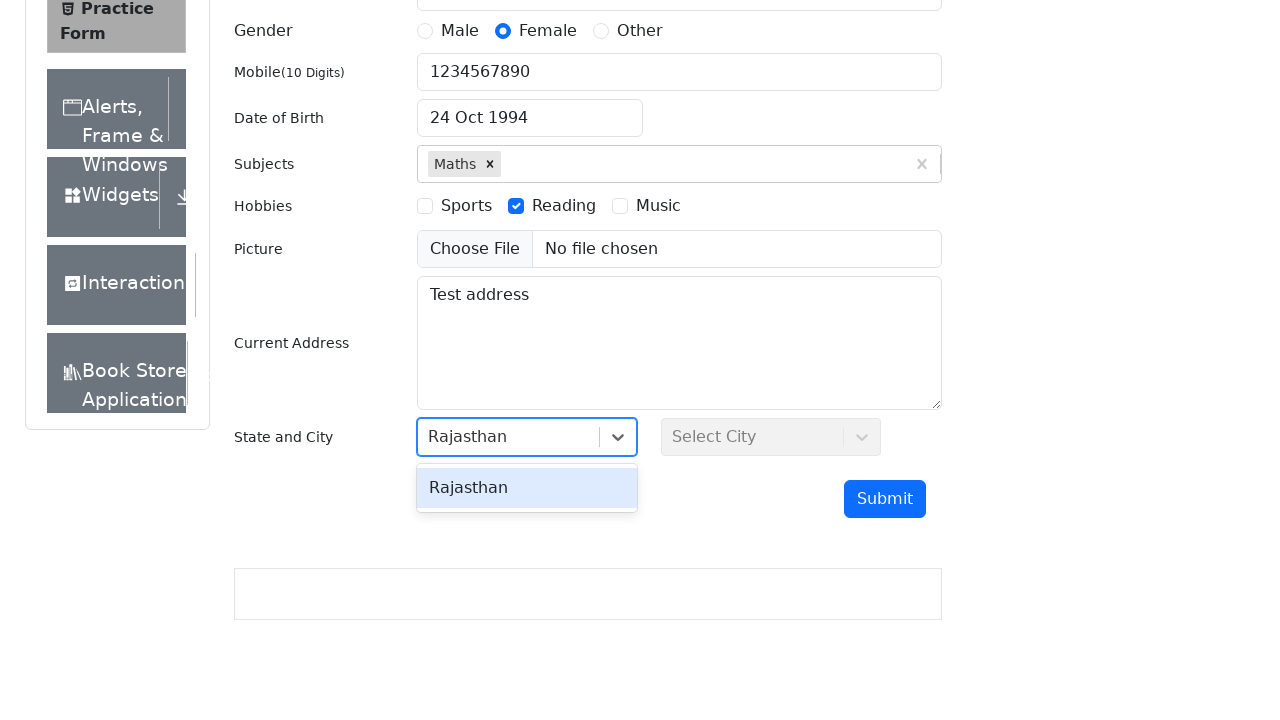

Pressed Enter to select Rajasthan state
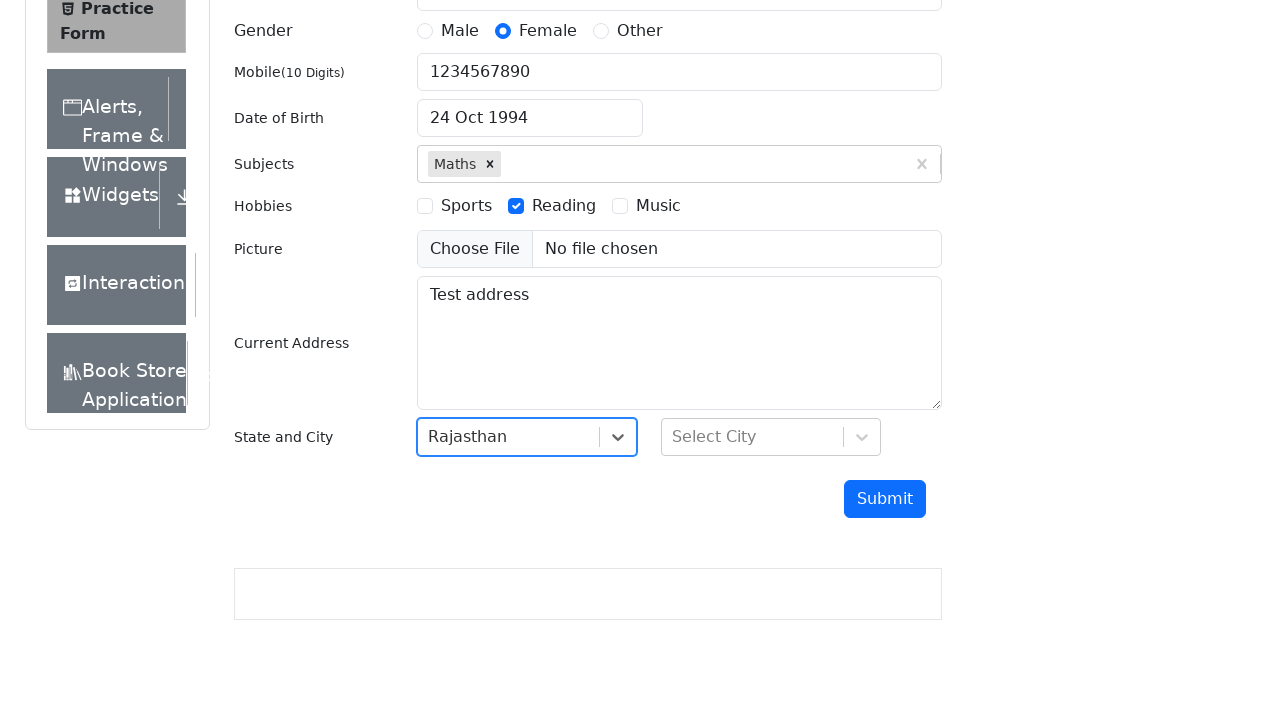

Filled city selection input with 'Jaipur' on #react-select-4-input
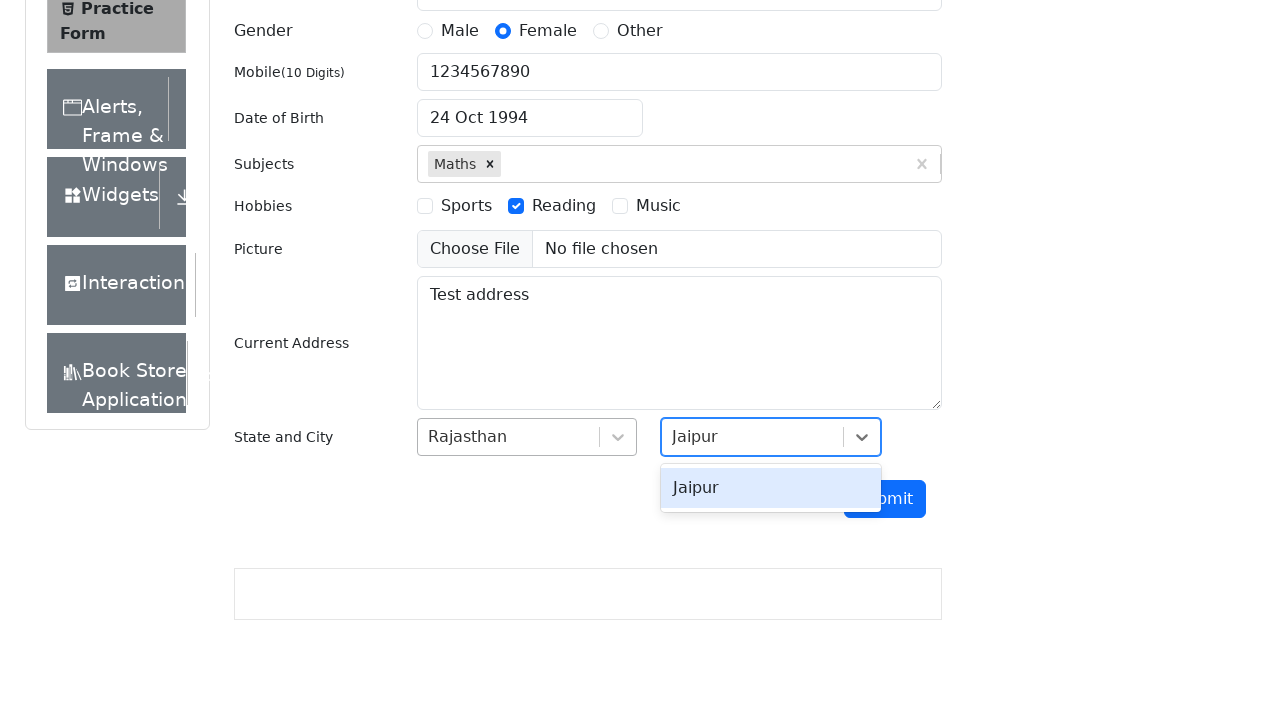

Pressed Enter to select Jaipur city
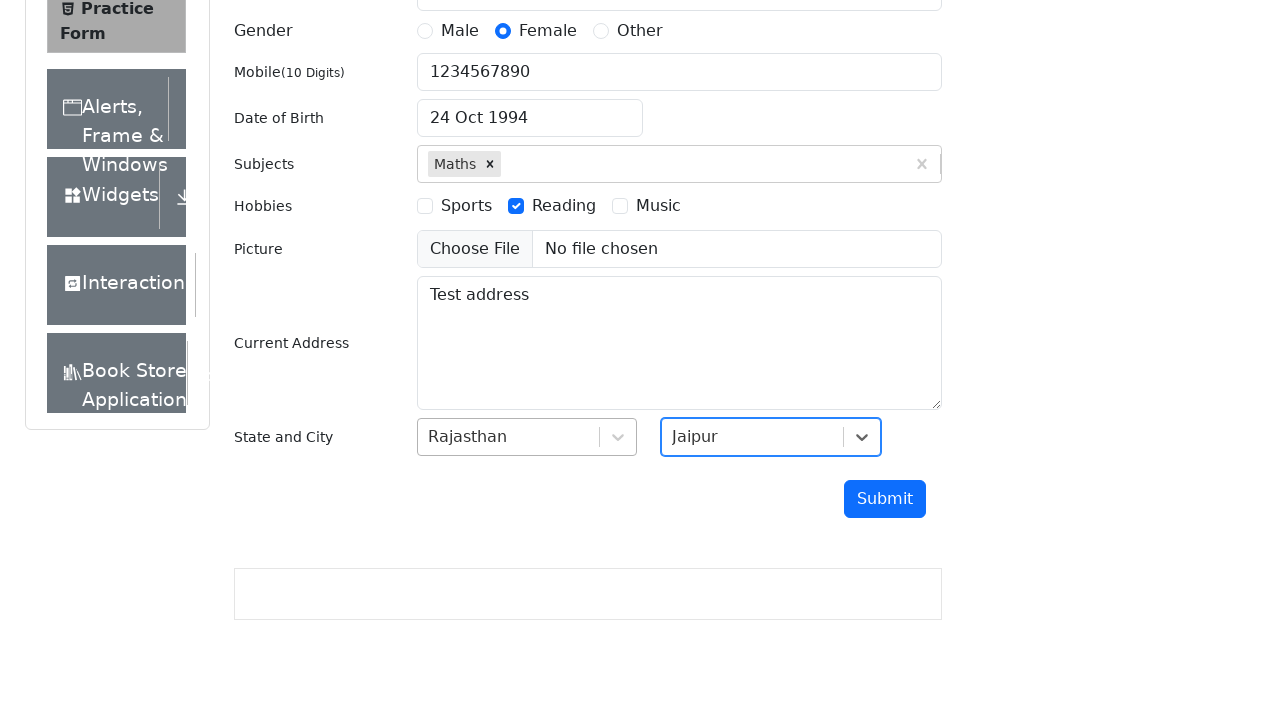

Clicked submit button to submit registration form at (885, 499) on #submit
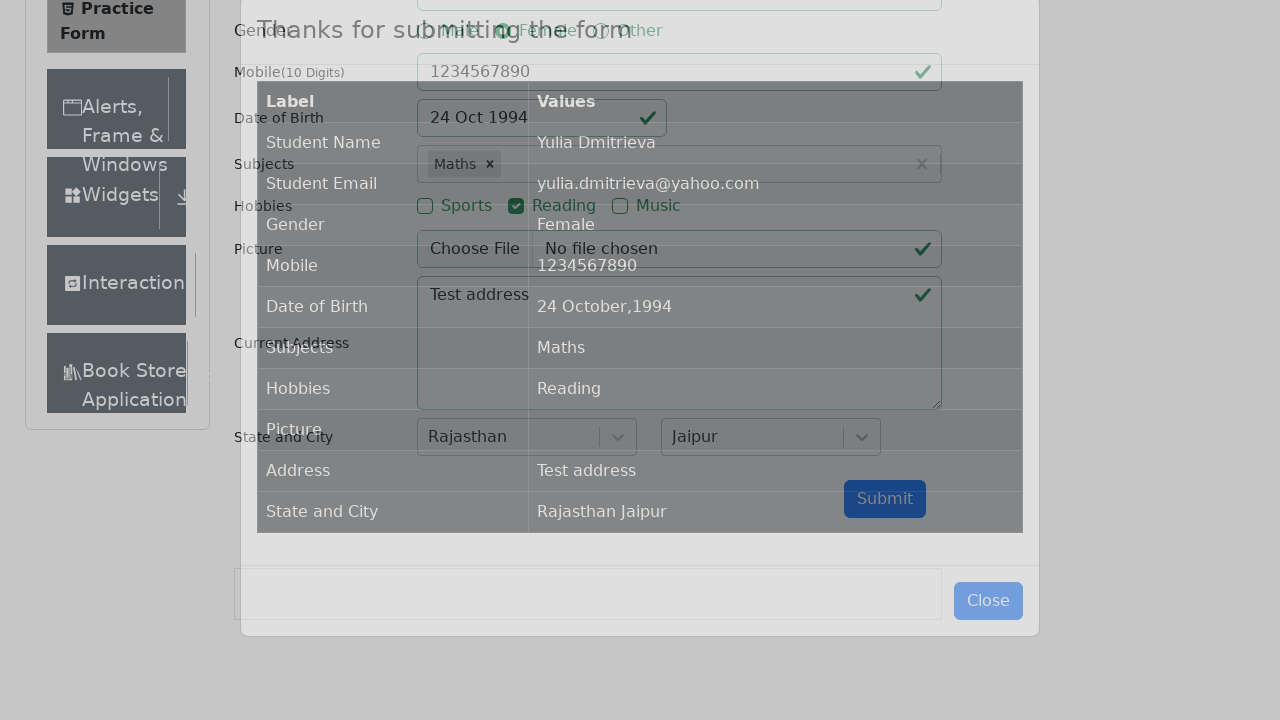

Waited for confirmation table to appear
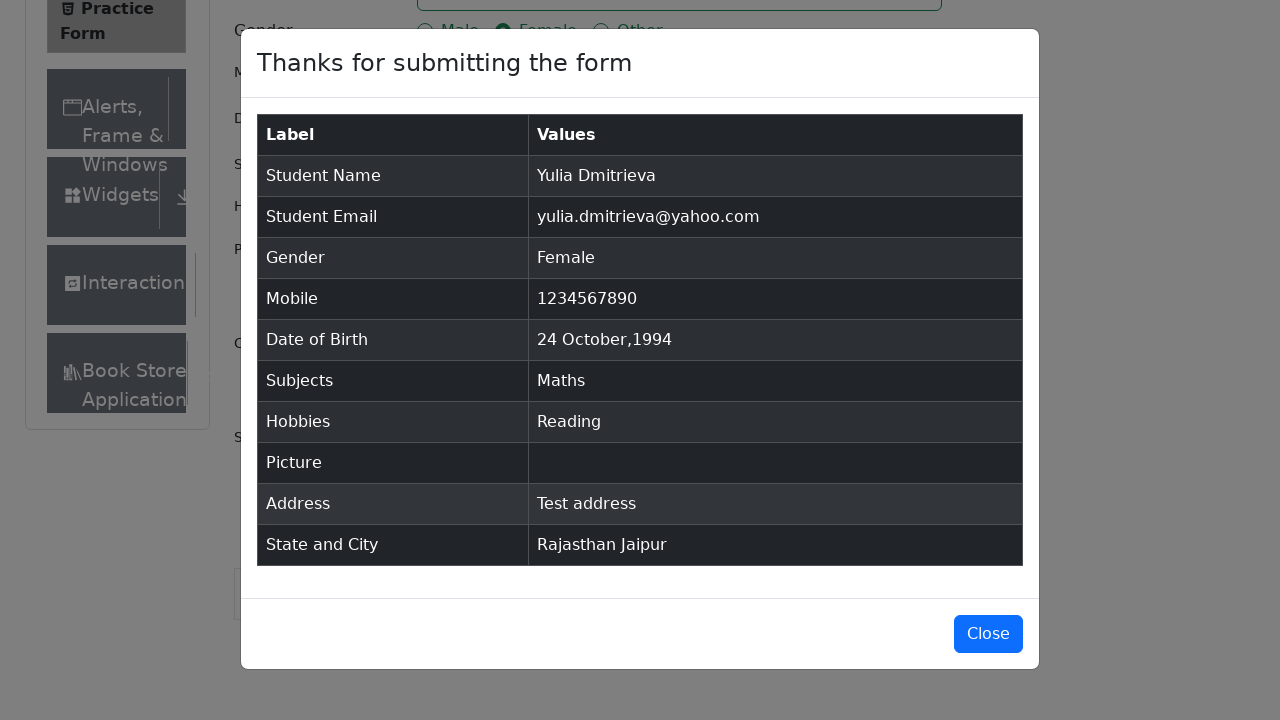

Confirmed table content is ready
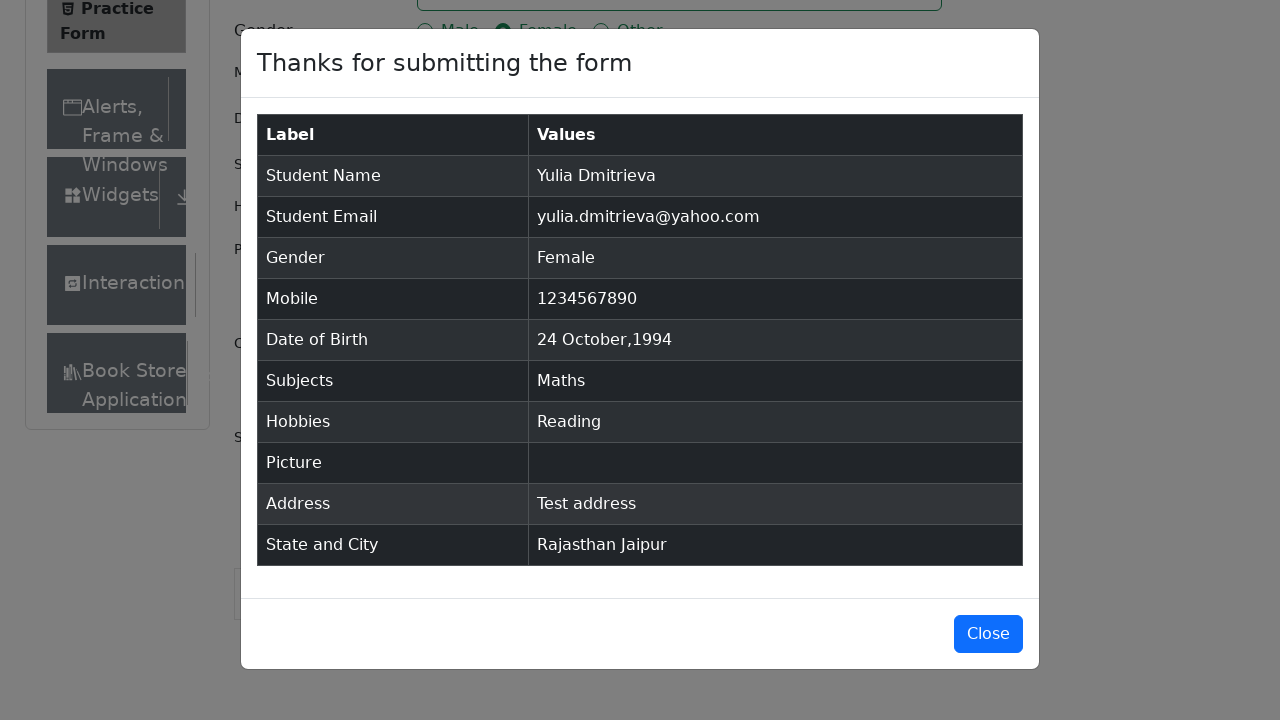

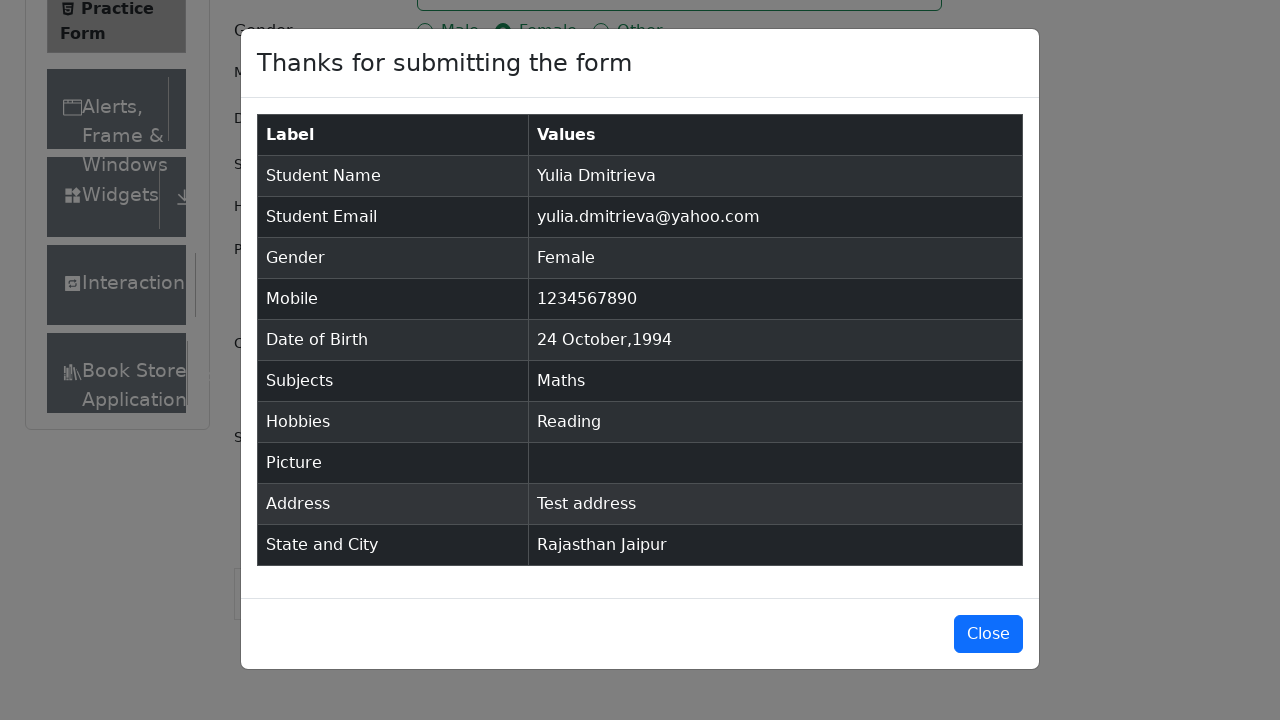